Tests window handling by opening a new window and switching between parent and child windows to verify content in each

Starting URL: https://the-internet.herokuapp.com/

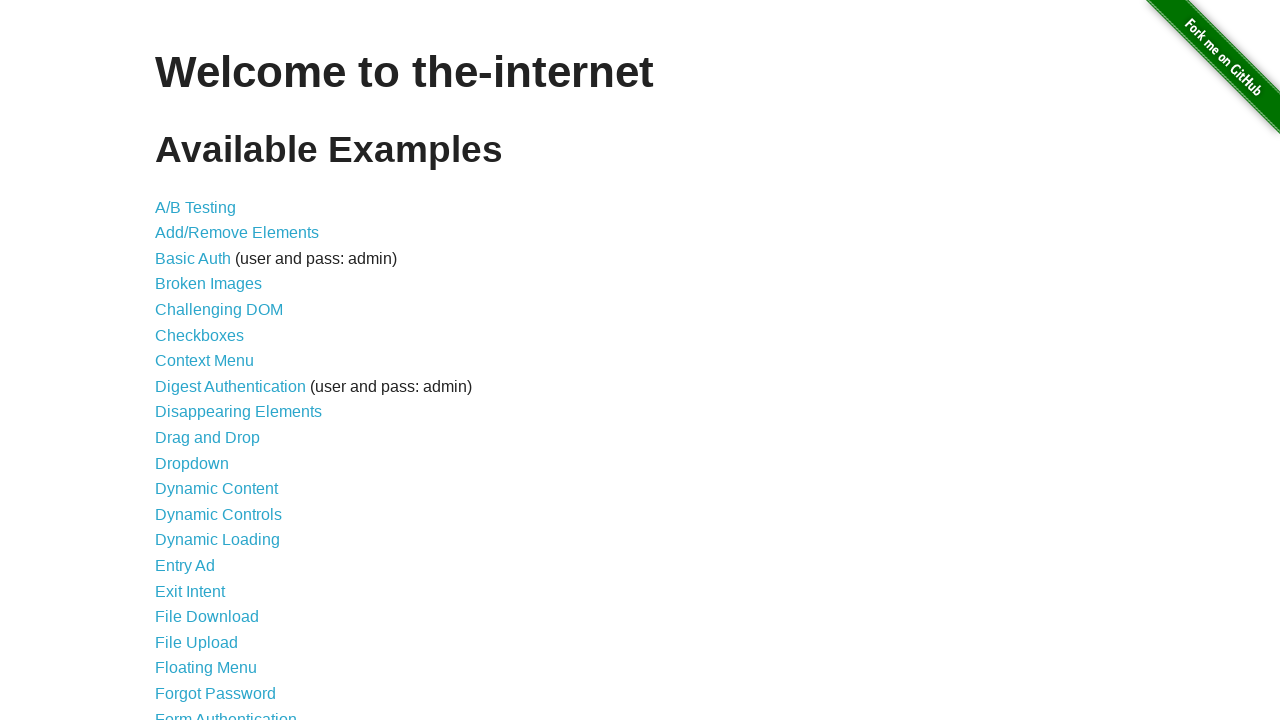

Clicked on Multiple Windows link at (218, 369) on a[href='/windows']
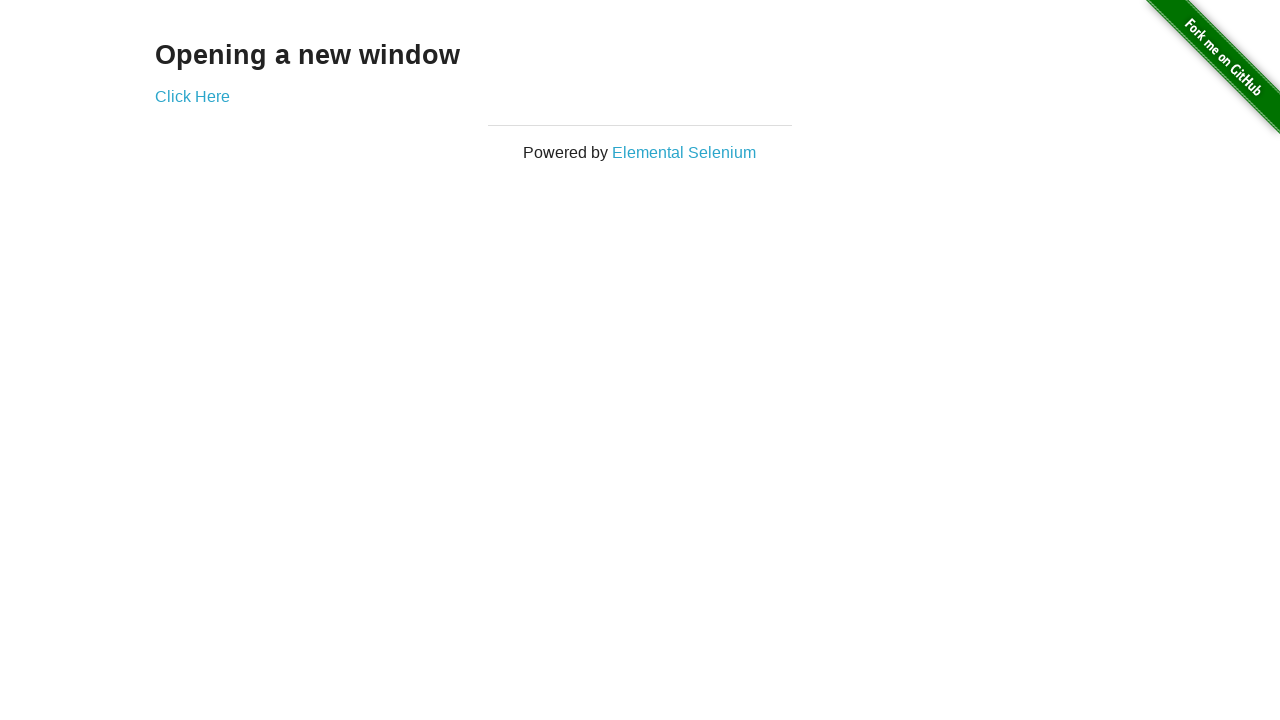

Clicked on 'Click Here' link to open new window at (192, 96) on a[href='/windows/new']
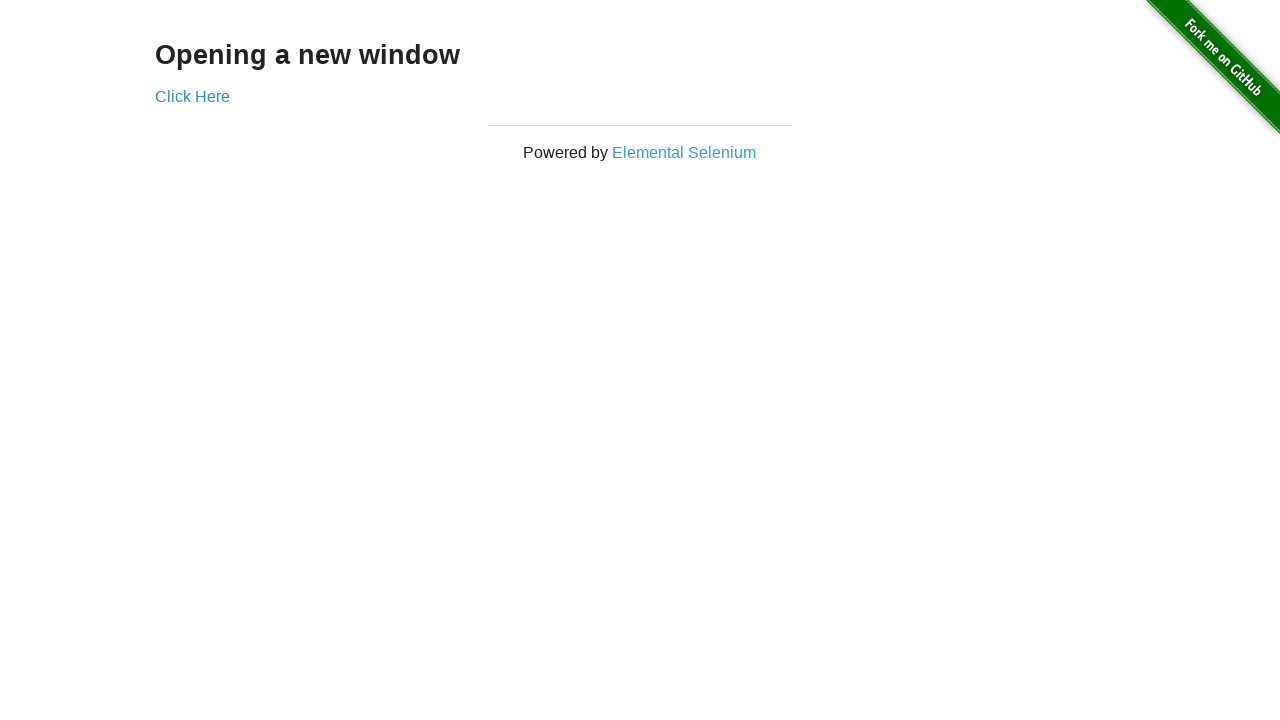

New window opened and captured
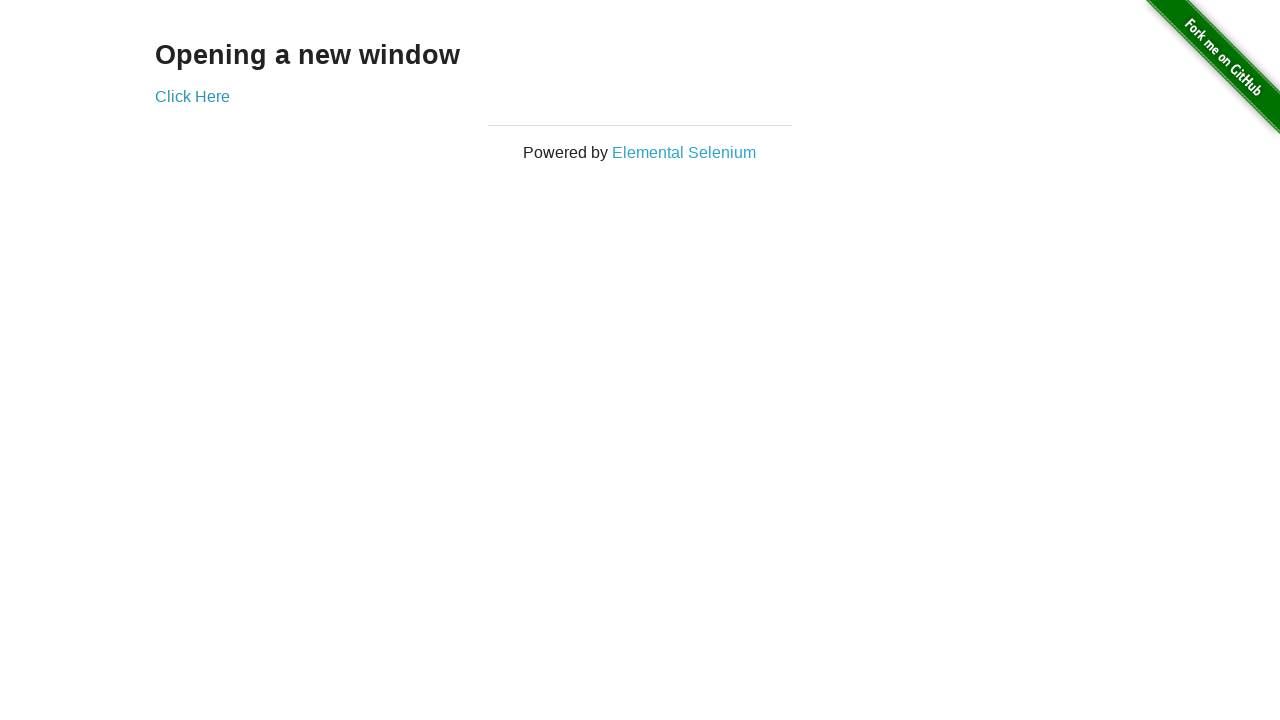

New page finished loading
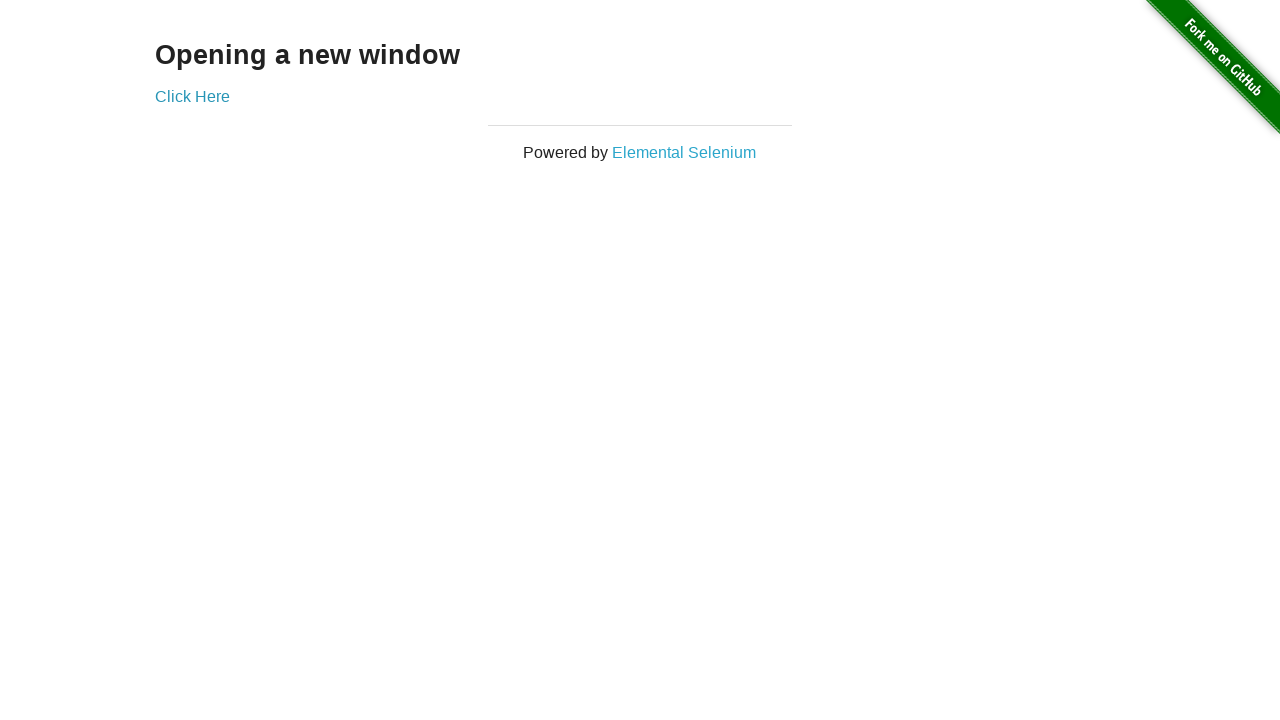

Retrieved text from new window: 'New Window'
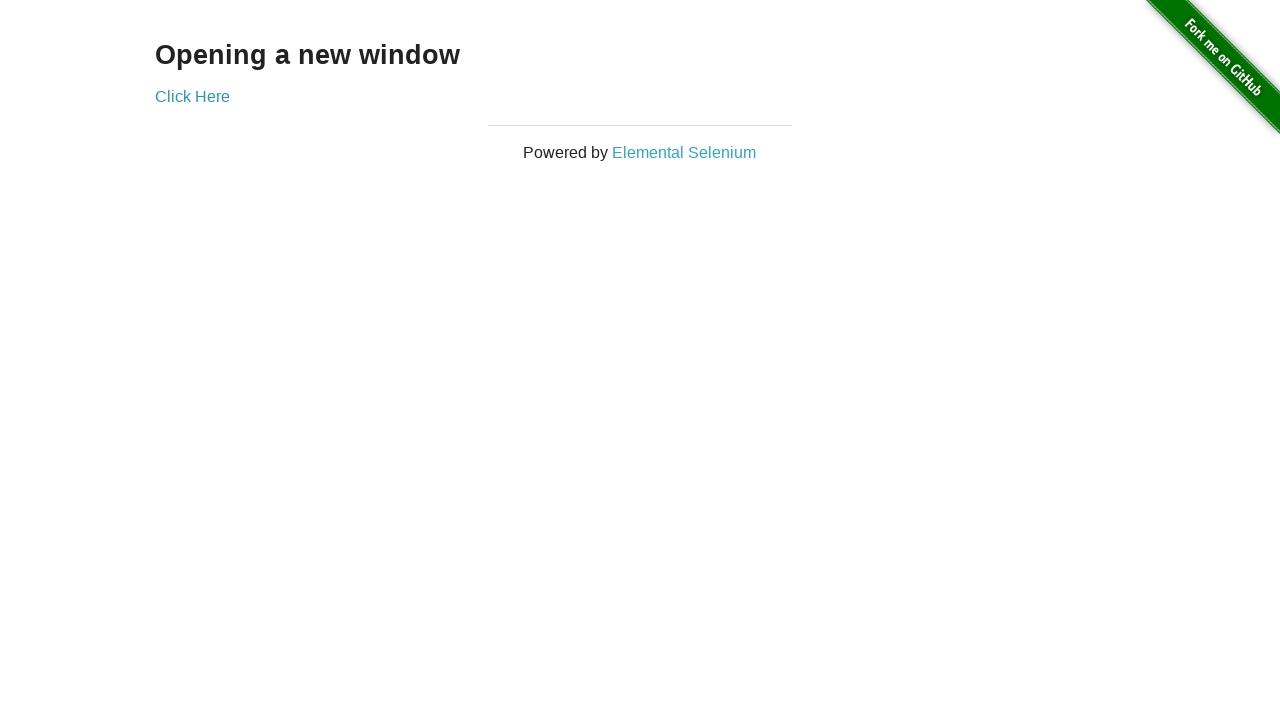

Retrieved text from original window: 'Opening a new window'
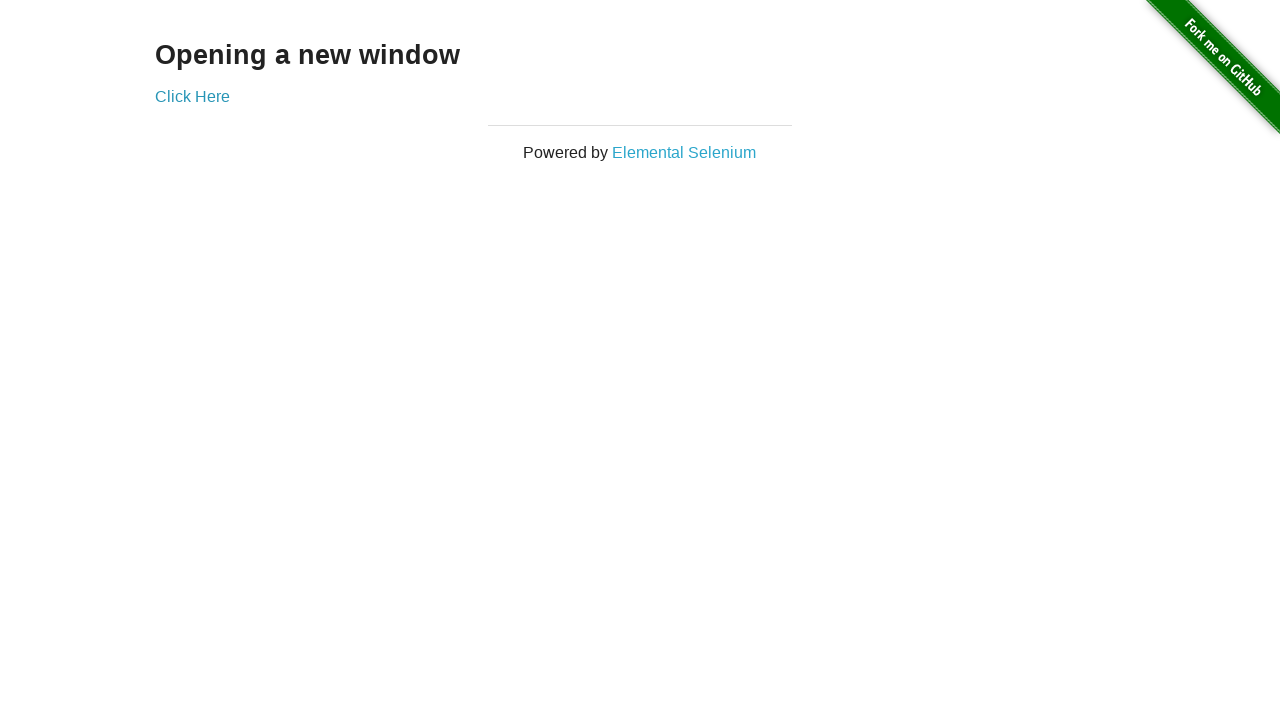

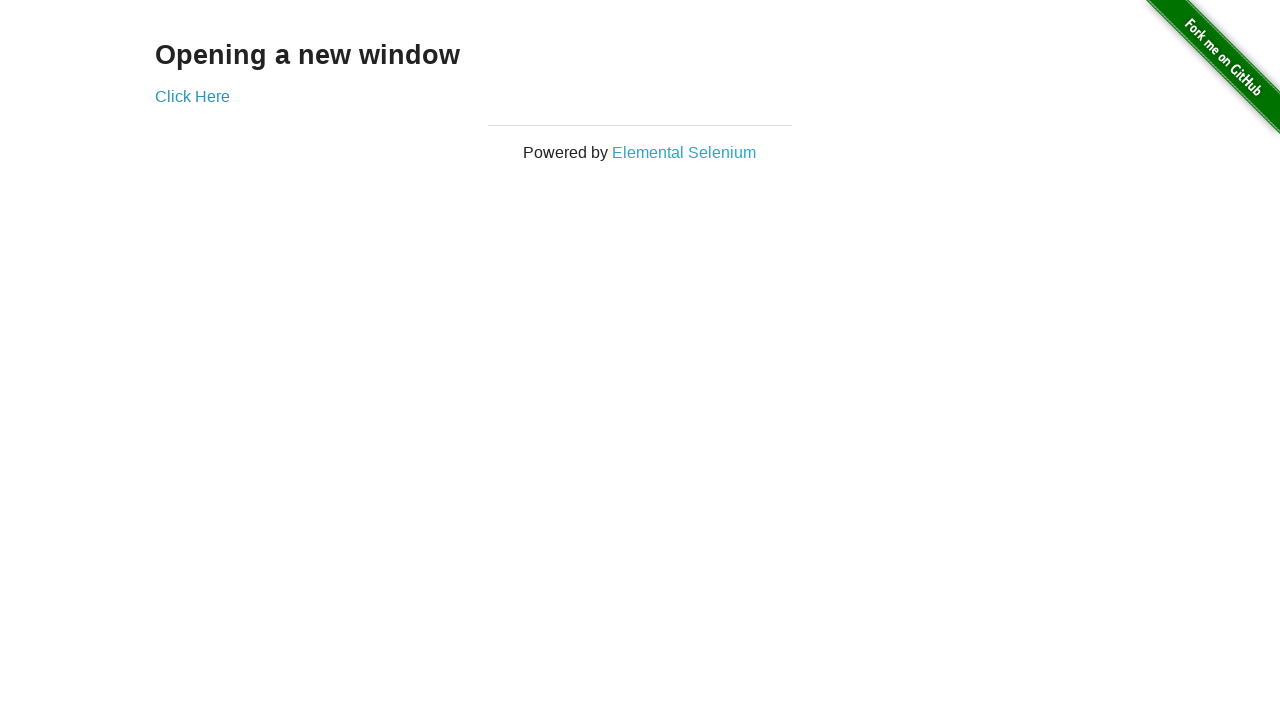